Tests a future Christmas challenge by calculating what day of the week Christmas will fall on in 2 years and entering it

Starting URL: https://obstaclecourse.tricentis.com/Obstacles/21269

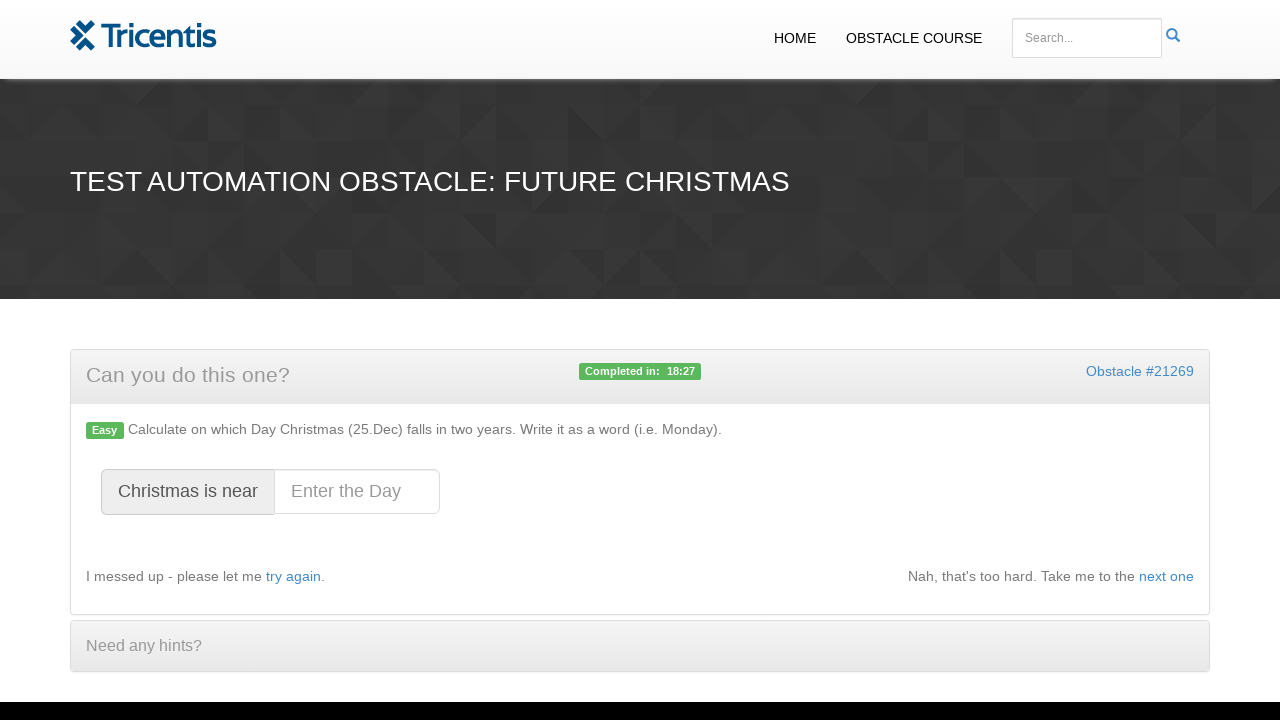

Calculated that Christmas 2028 falls on a Monday
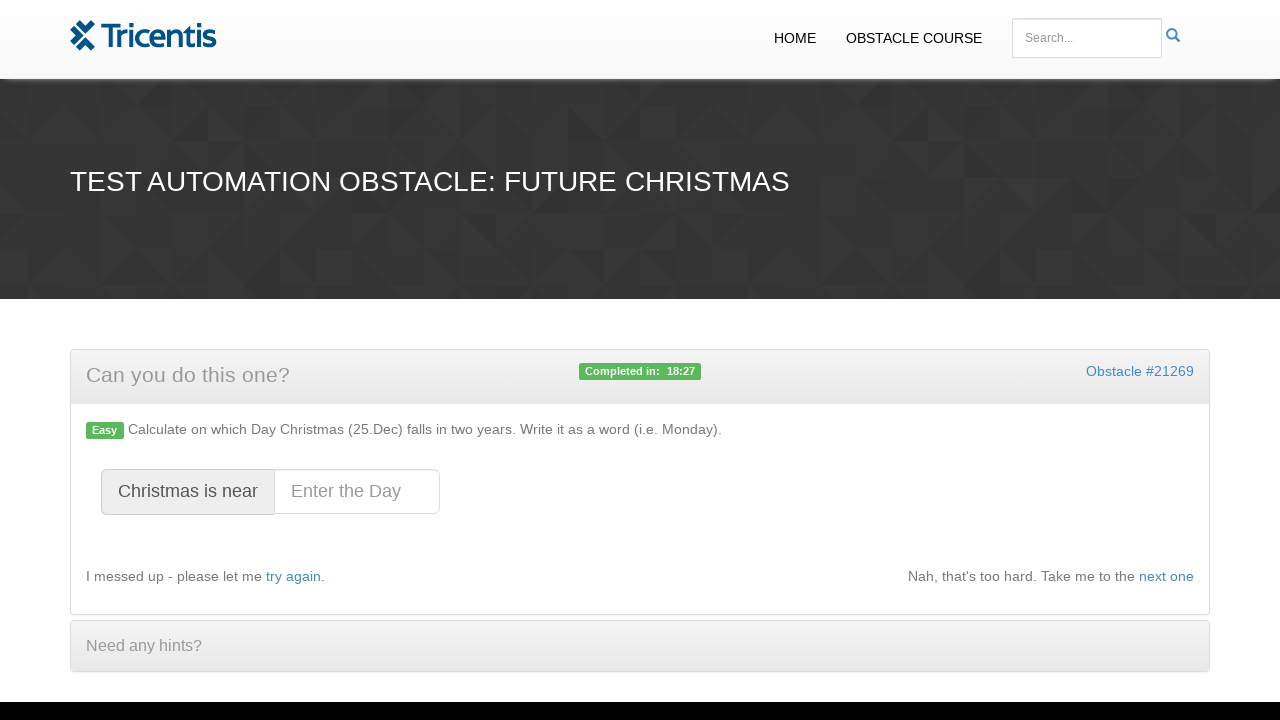

Entered 'Monday' into the Christmas day field on #christmasday
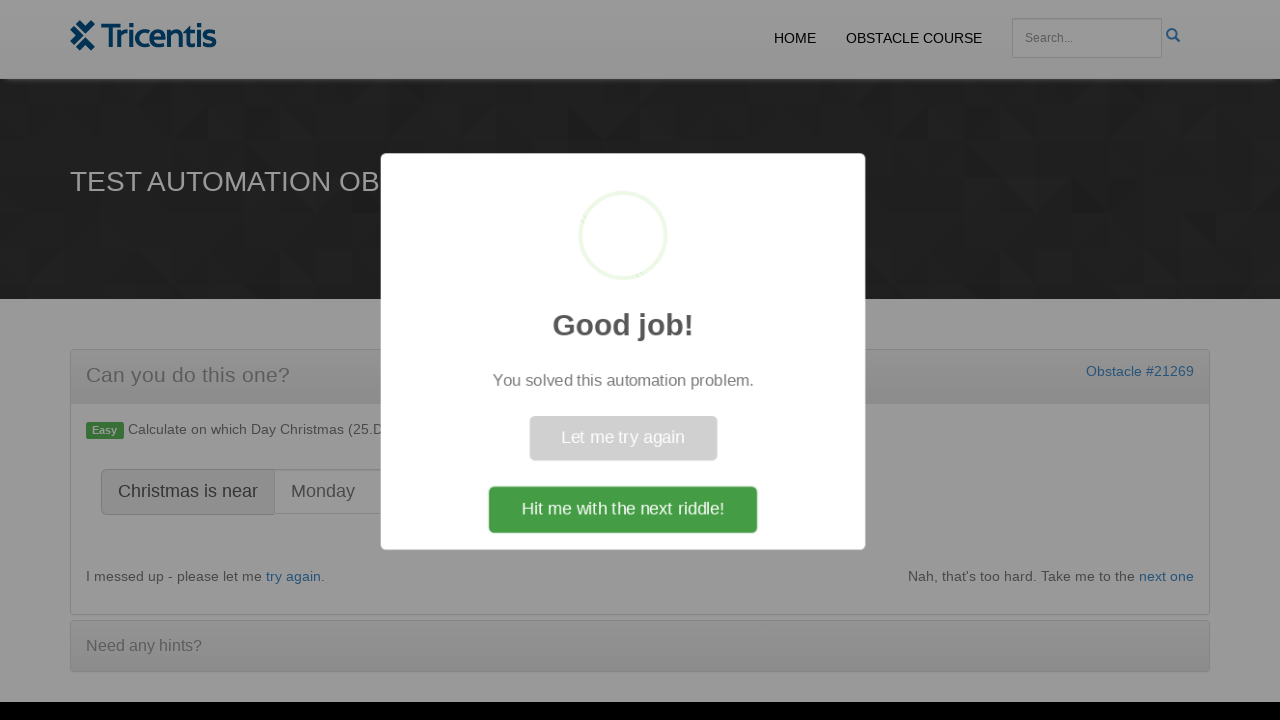

Success message appeared confirming correct answer
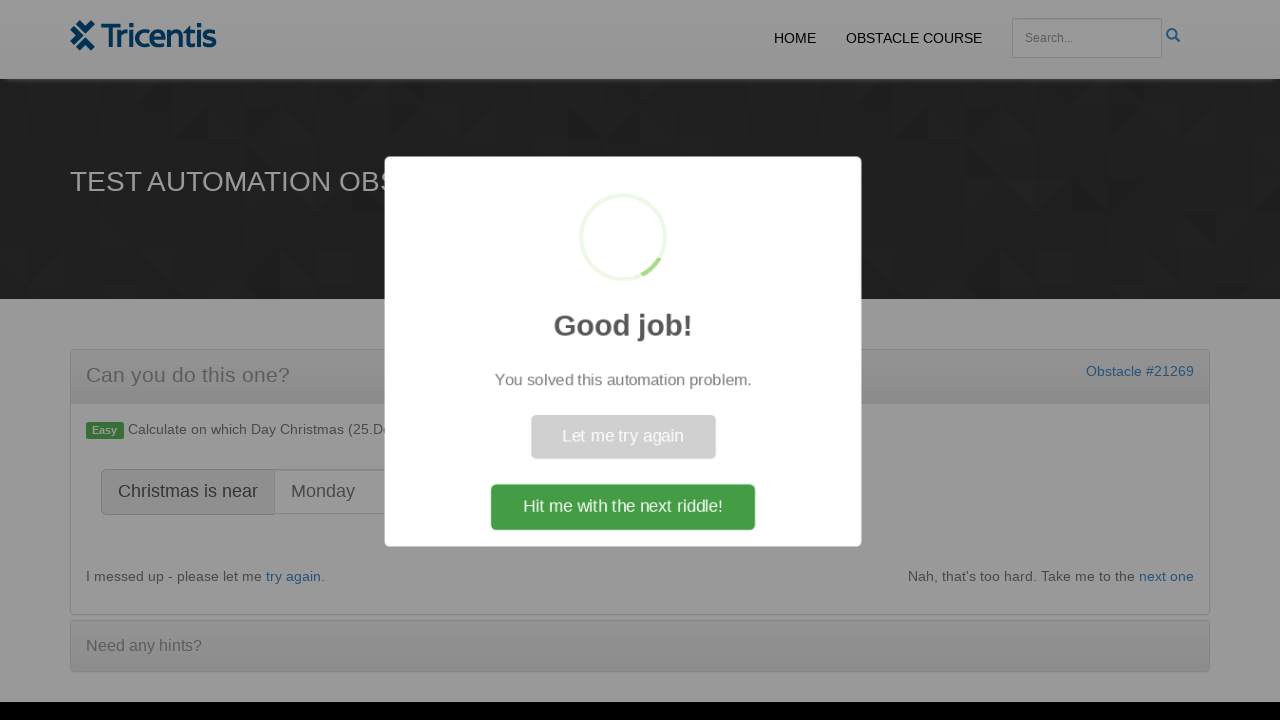

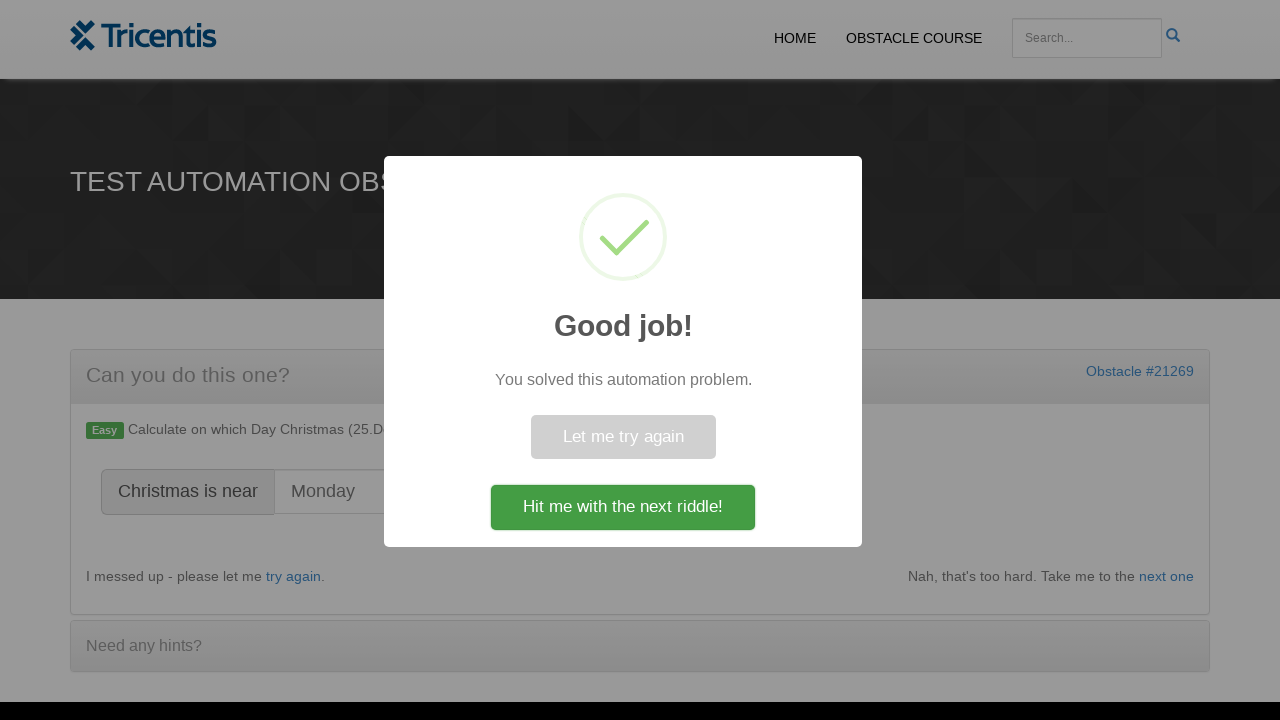